Tests that todo data persists after page reload

Starting URL: https://demo.playwright.dev/todomvc

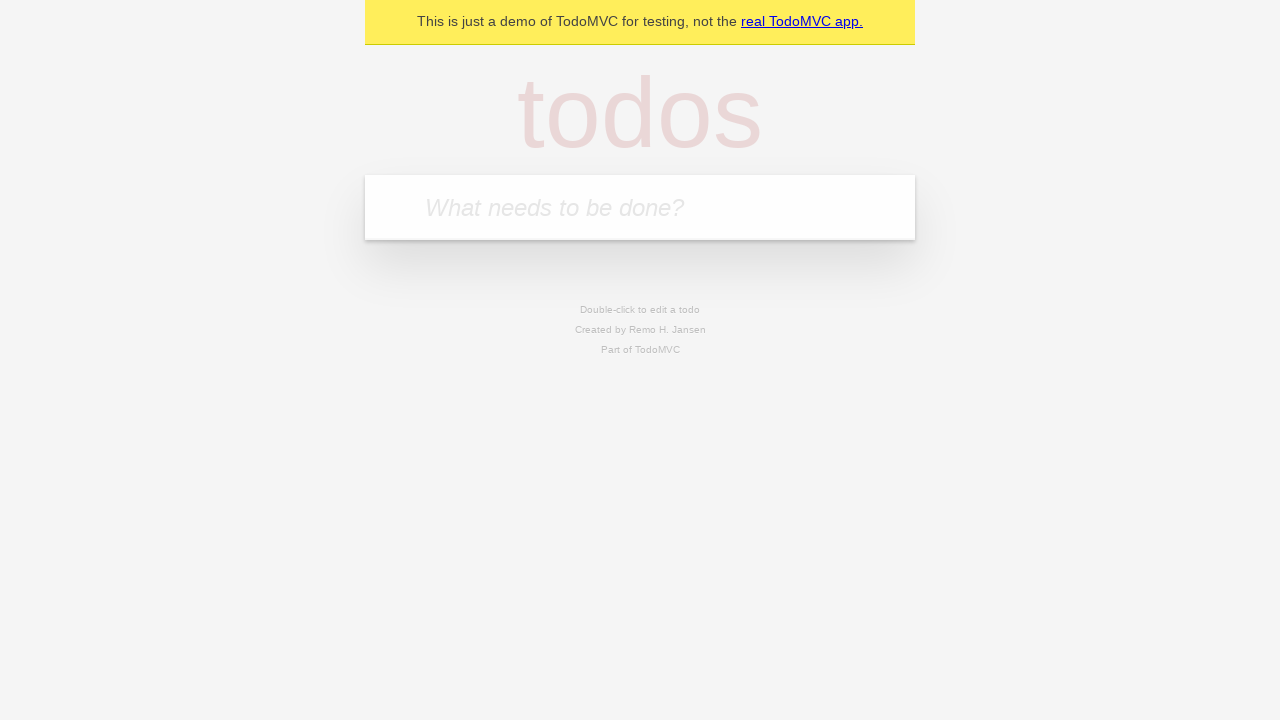

Located the todo input field with placeholder 'What needs to be done?'
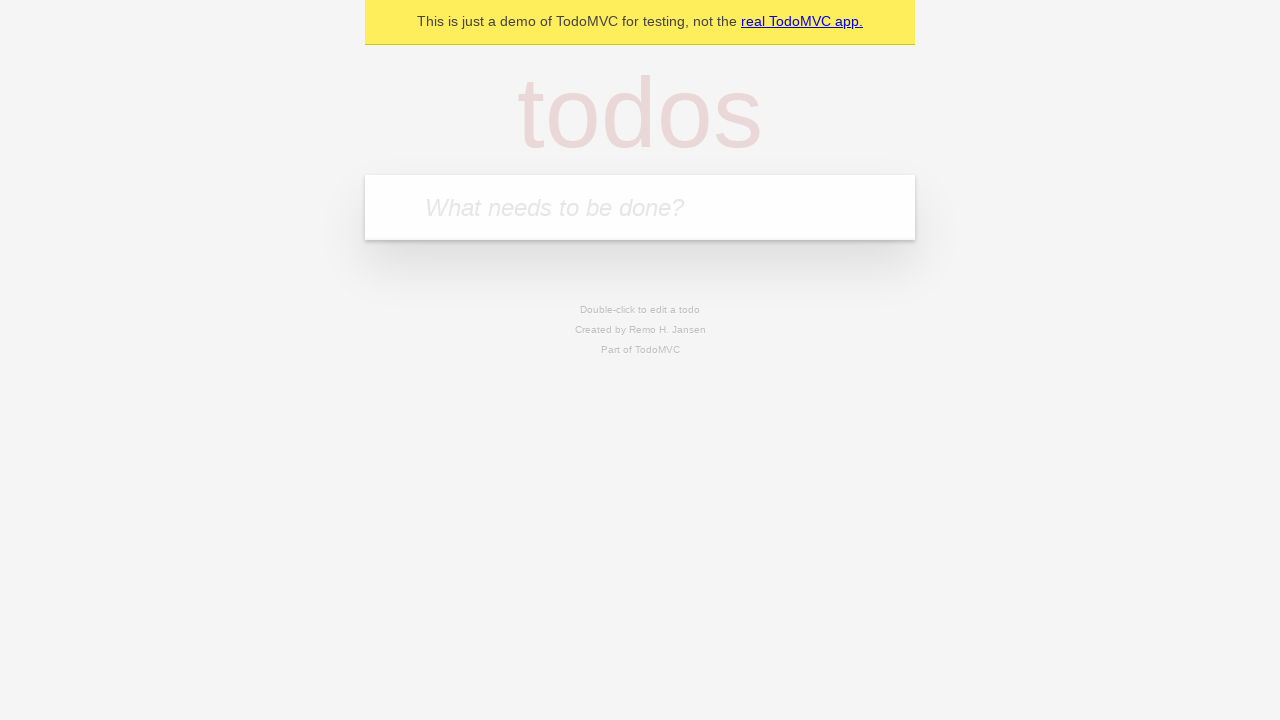

Filled todo input with 'buy some cheese' on internal:attr=[placeholder="What needs to be done?"i]
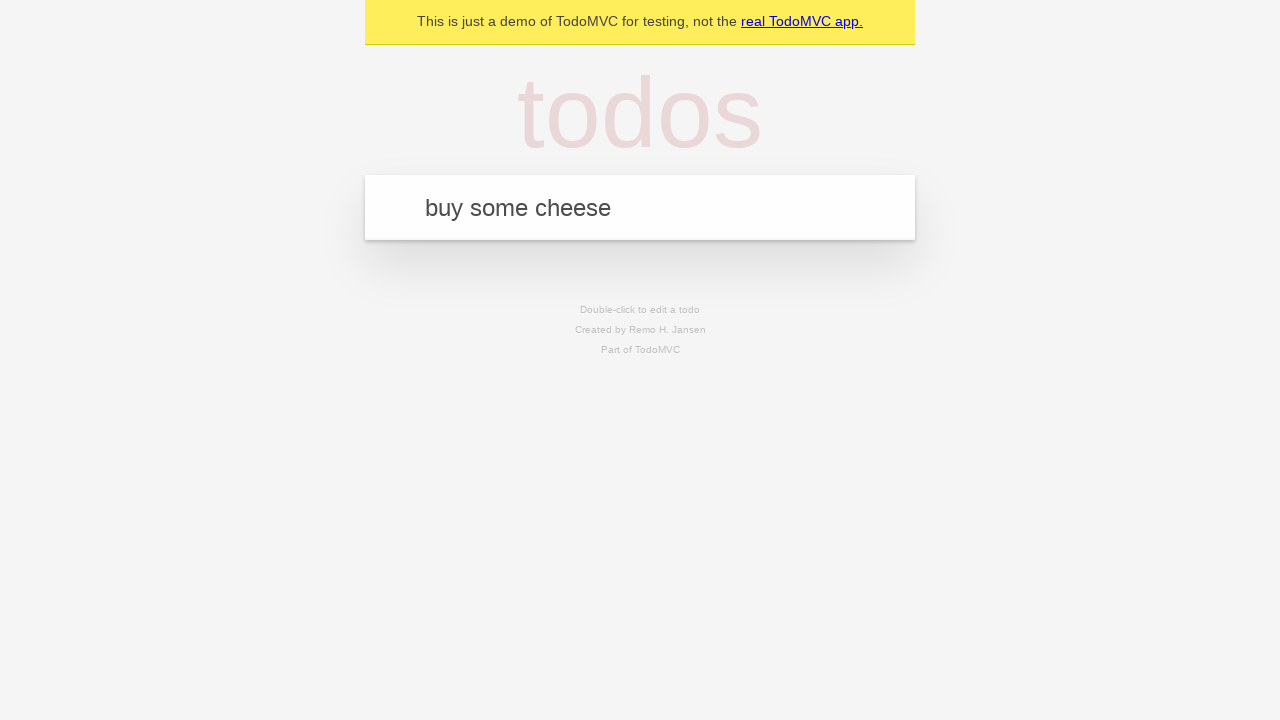

Pressed Enter to create first todo on internal:attr=[placeholder="What needs to be done?"i]
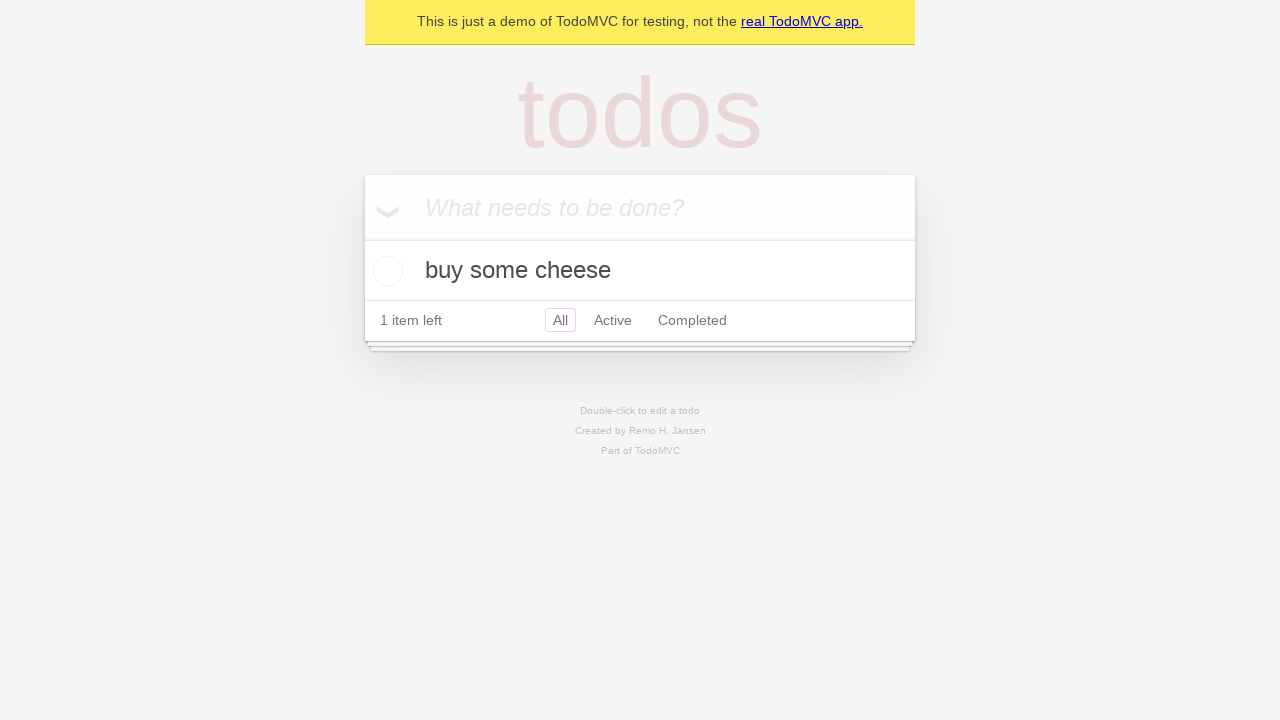

Filled todo input with 'feed the cat' on internal:attr=[placeholder="What needs to be done?"i]
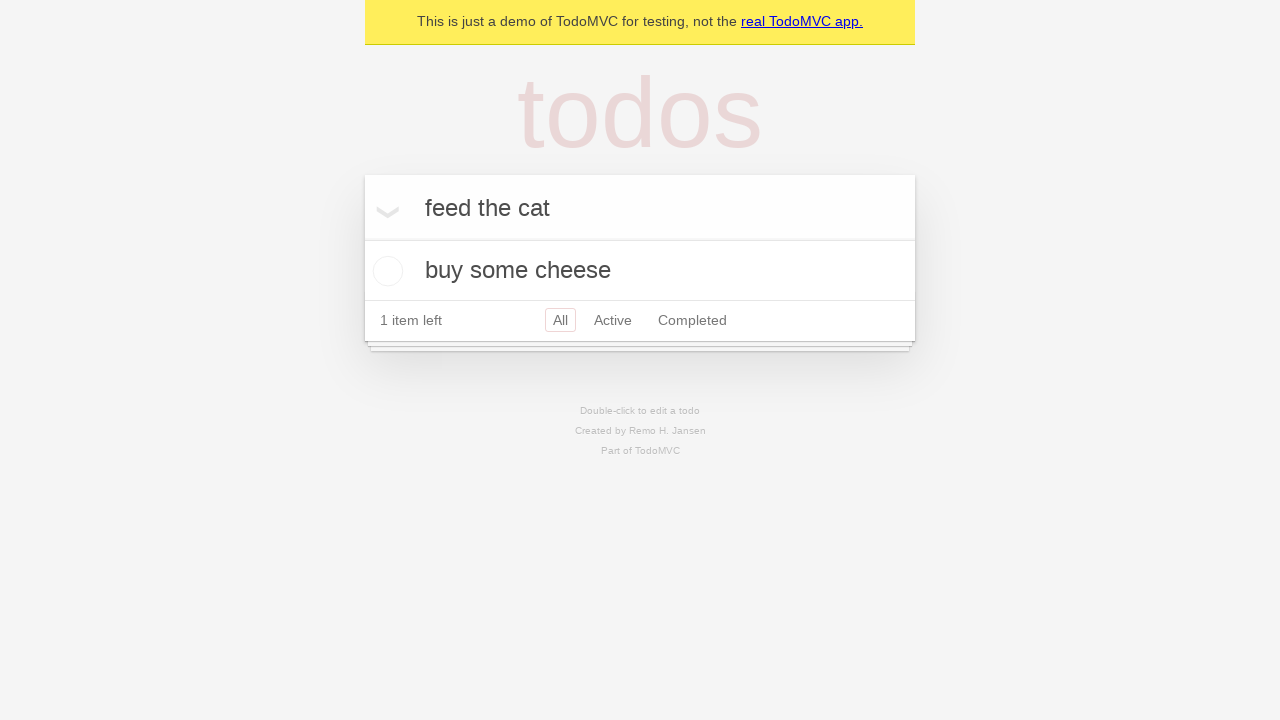

Pressed Enter to create second todo on internal:attr=[placeholder="What needs to be done?"i]
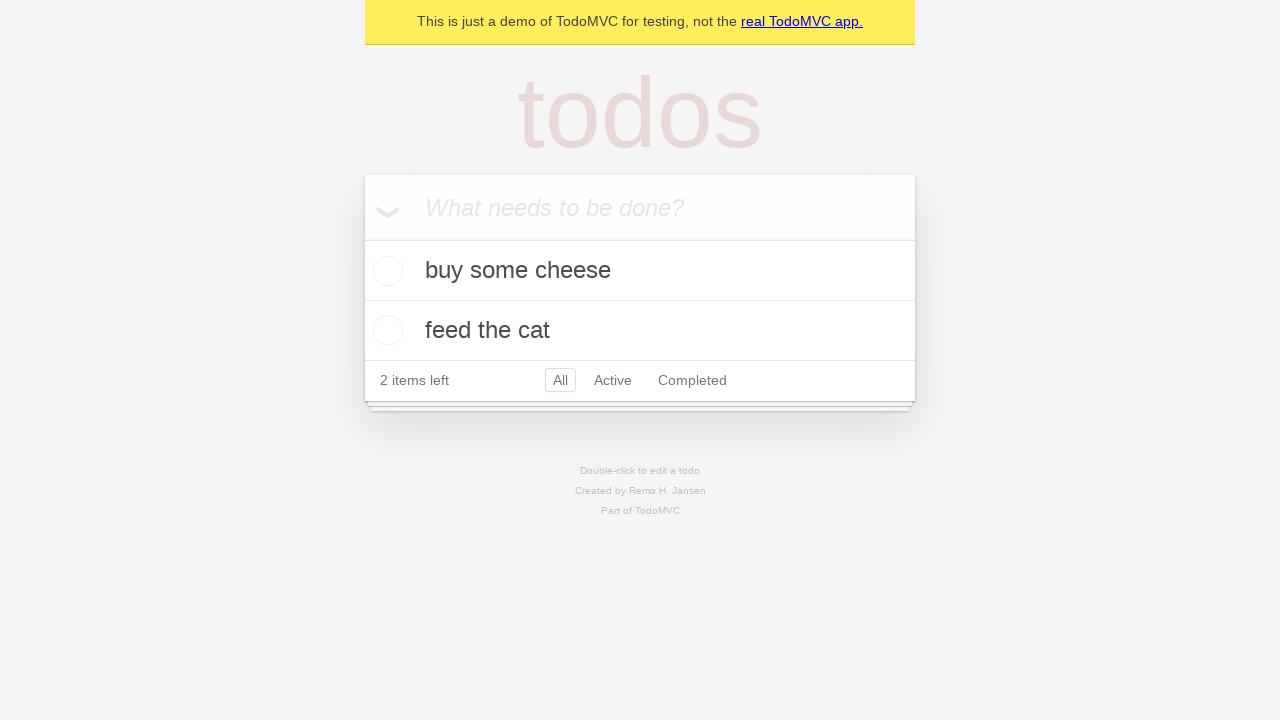

Waited for todo items to be visible on the page
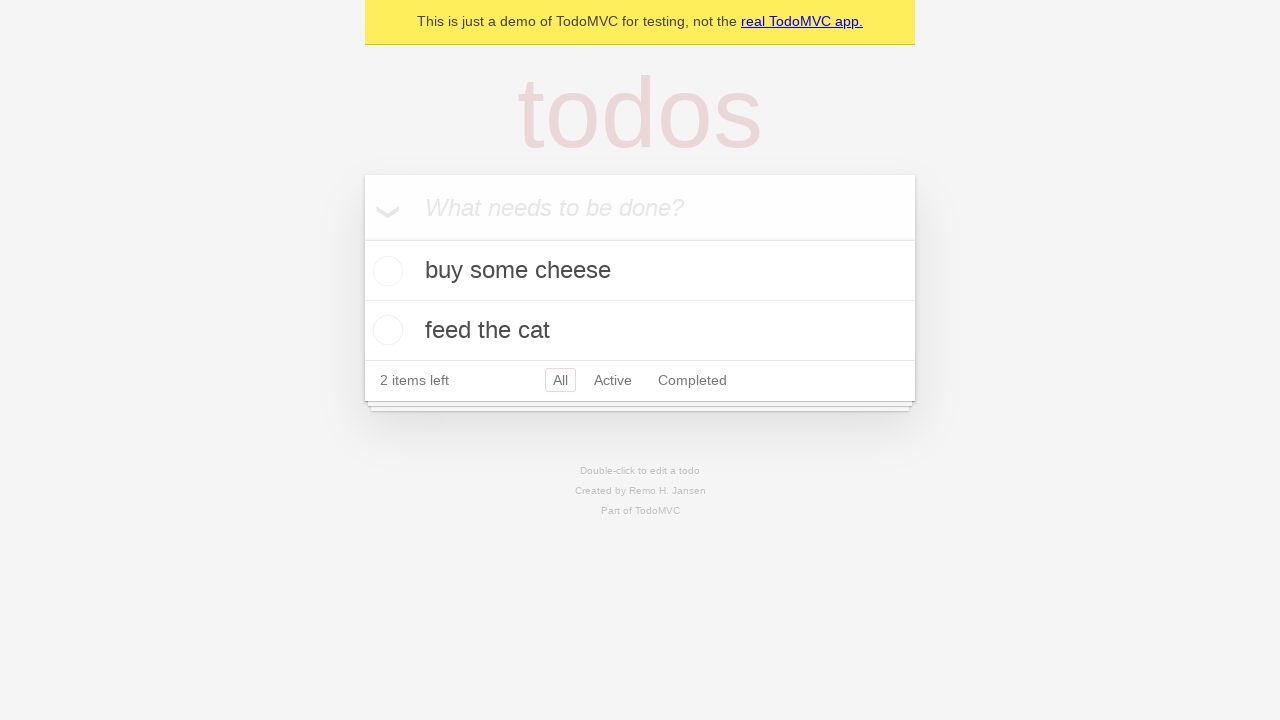

Located all todo items on the page
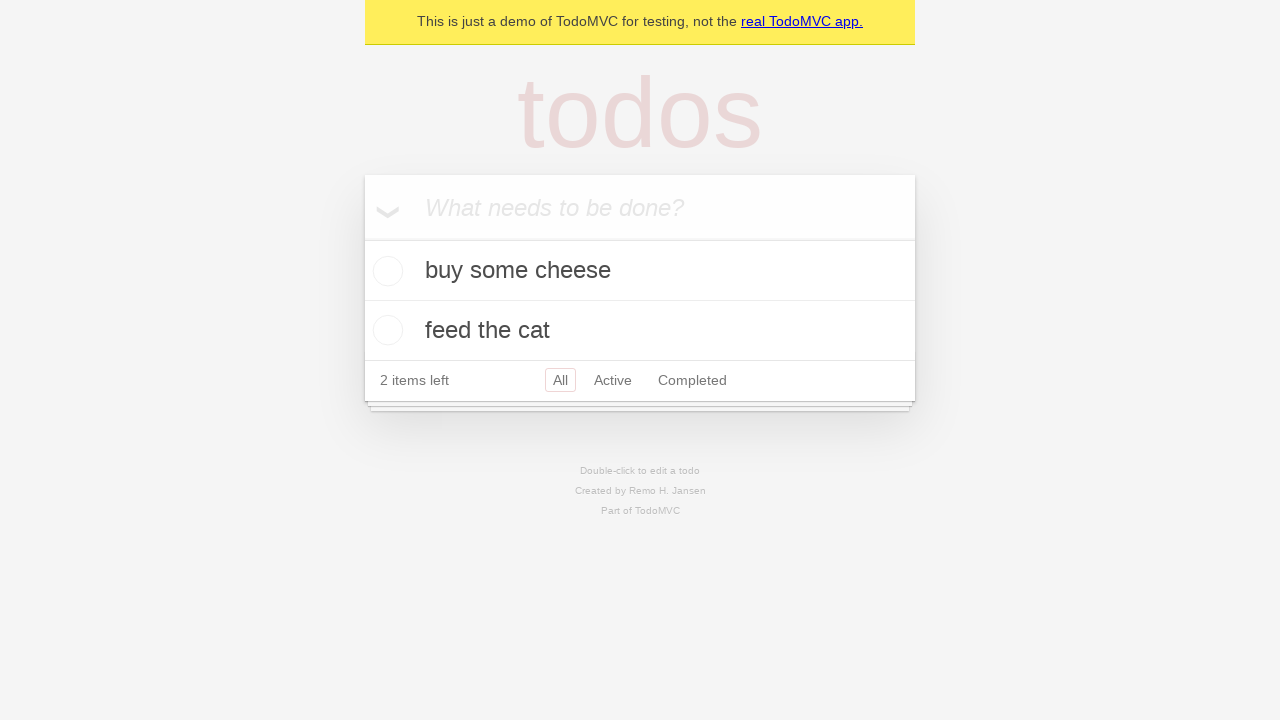

Located checkbox for the first todo item
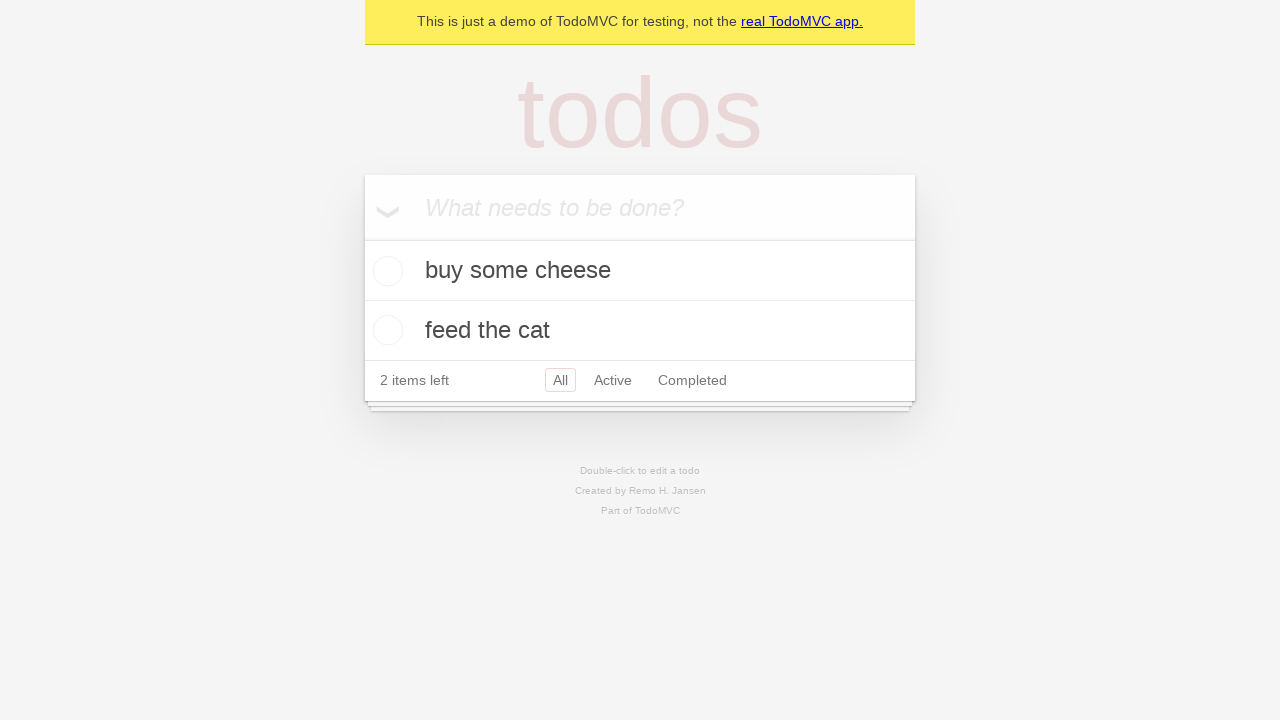

Checked the first todo item at (385, 271) on internal:testid=[data-testid="todo-item"s] >> nth=0 >> internal:role=checkbox
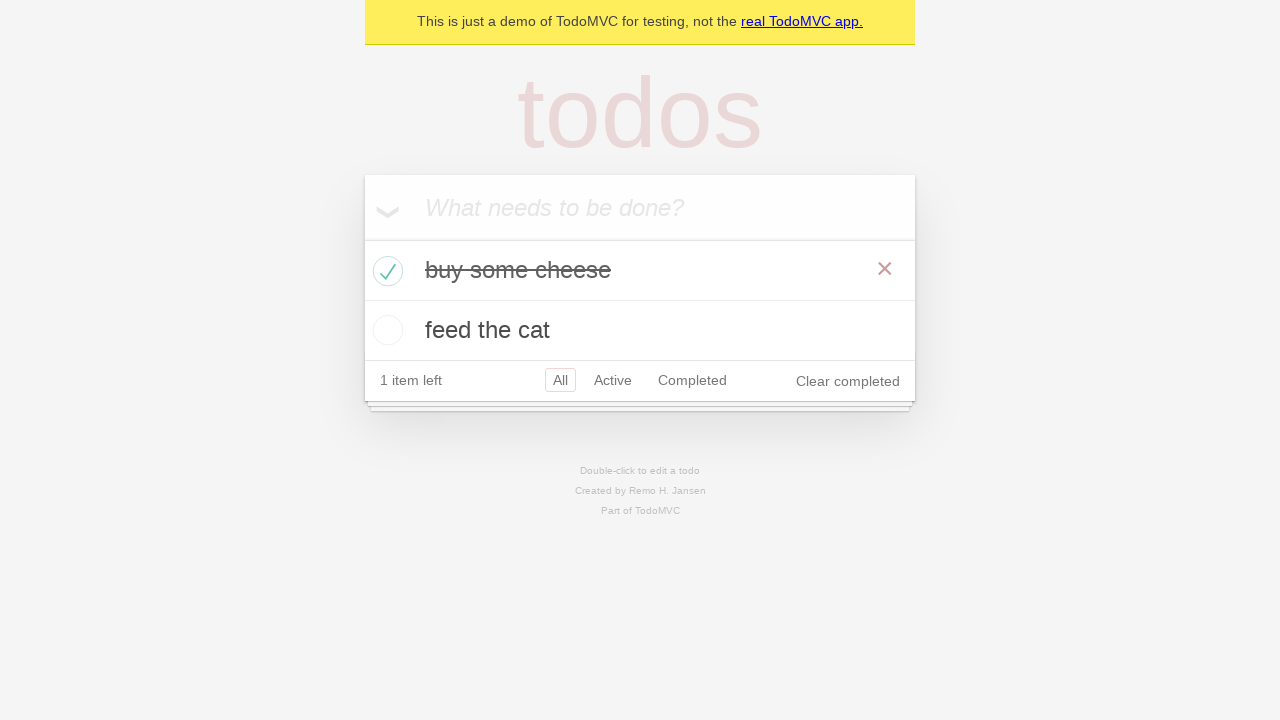

Reloaded the page to test data persistence
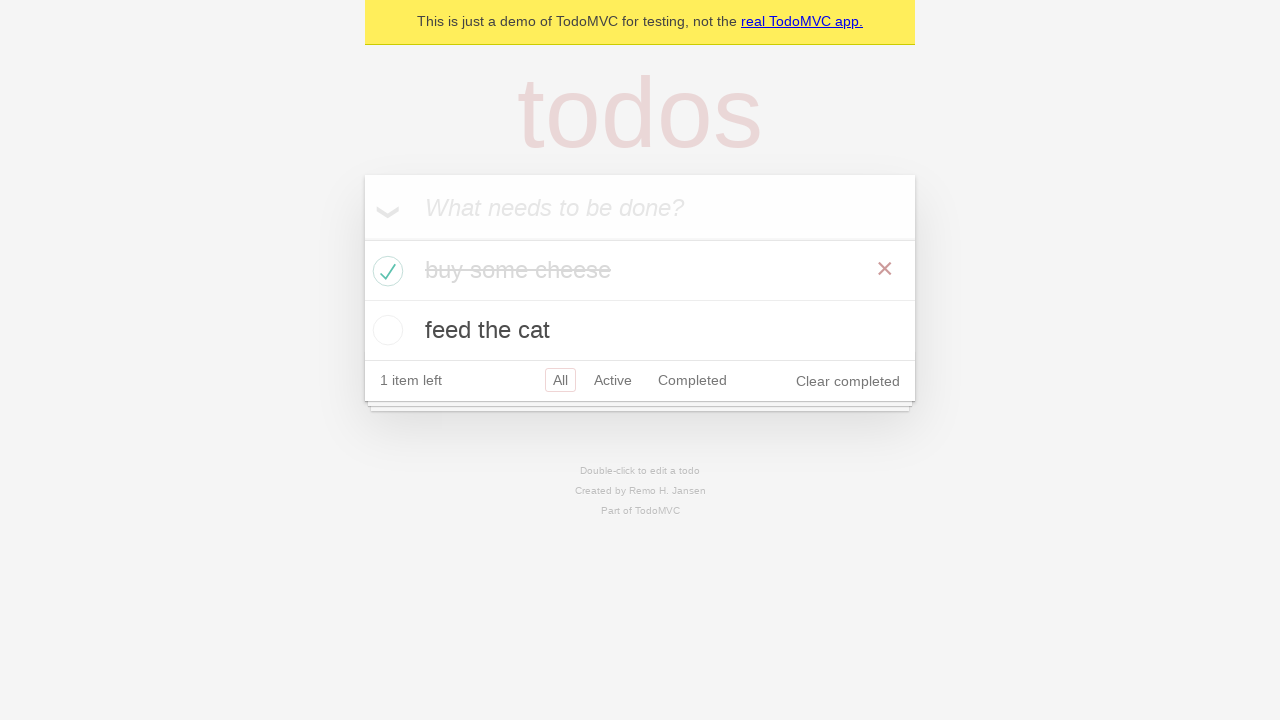

Waited for todo items to load after page reload
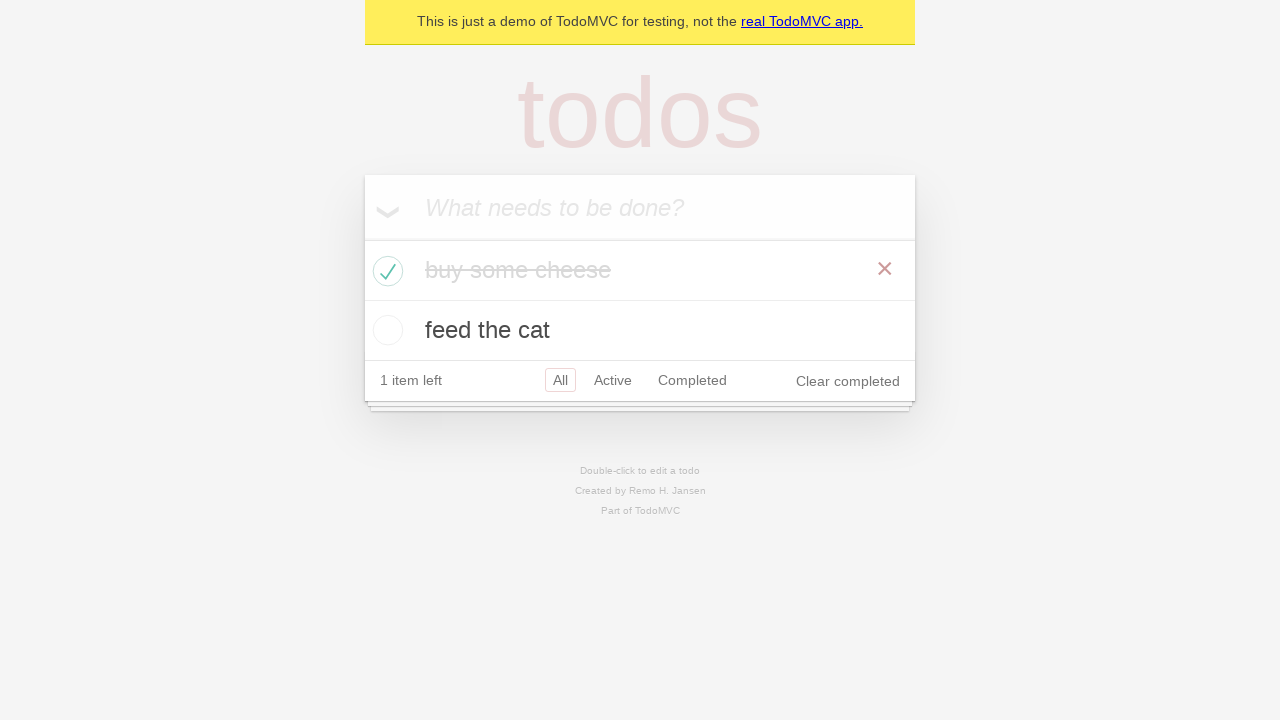

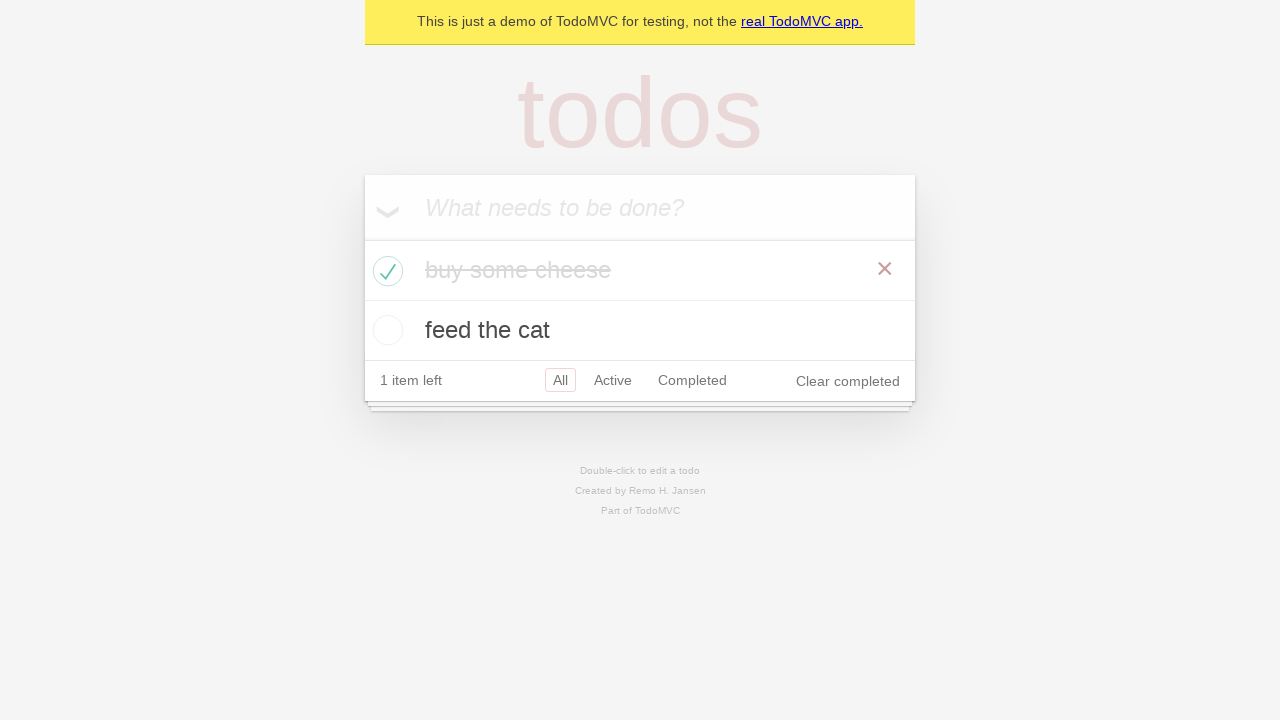